Tests if the application correctly validates the triangle inequality theorem

Starting URL: http://www.vanilton.net/triangulo/

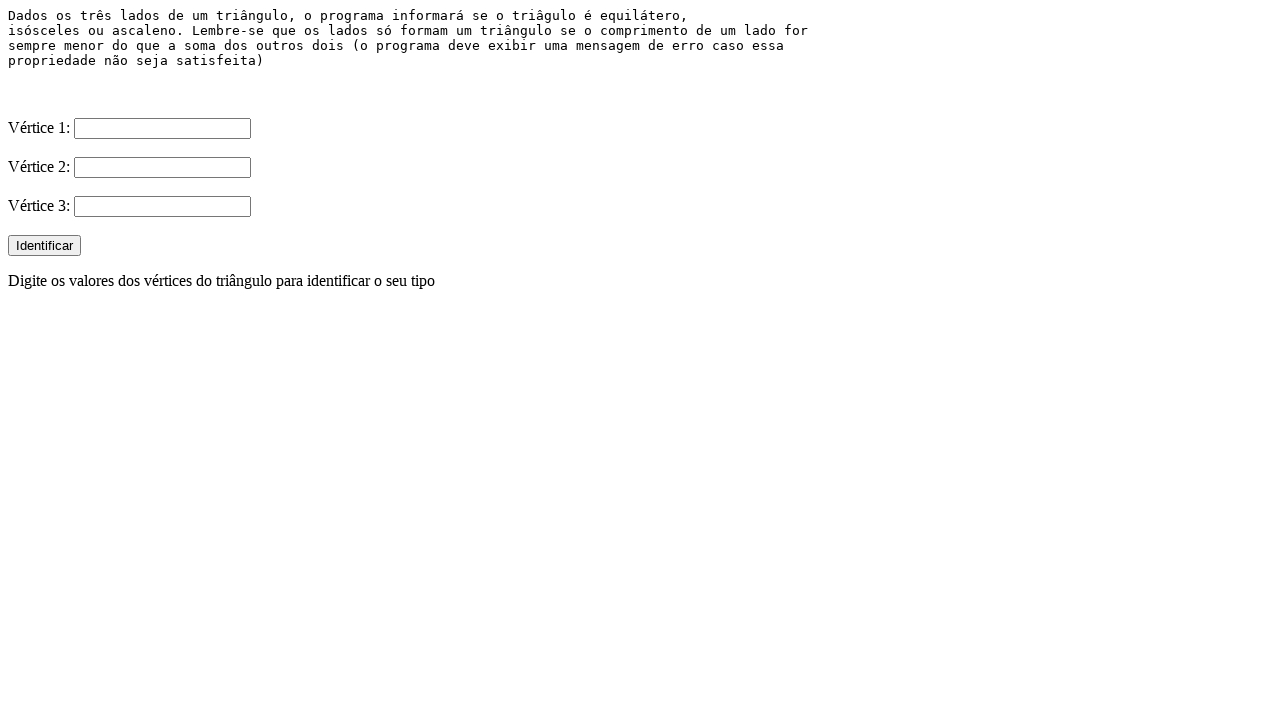

Filled first side (V1) with value 5 on input[name='V1']
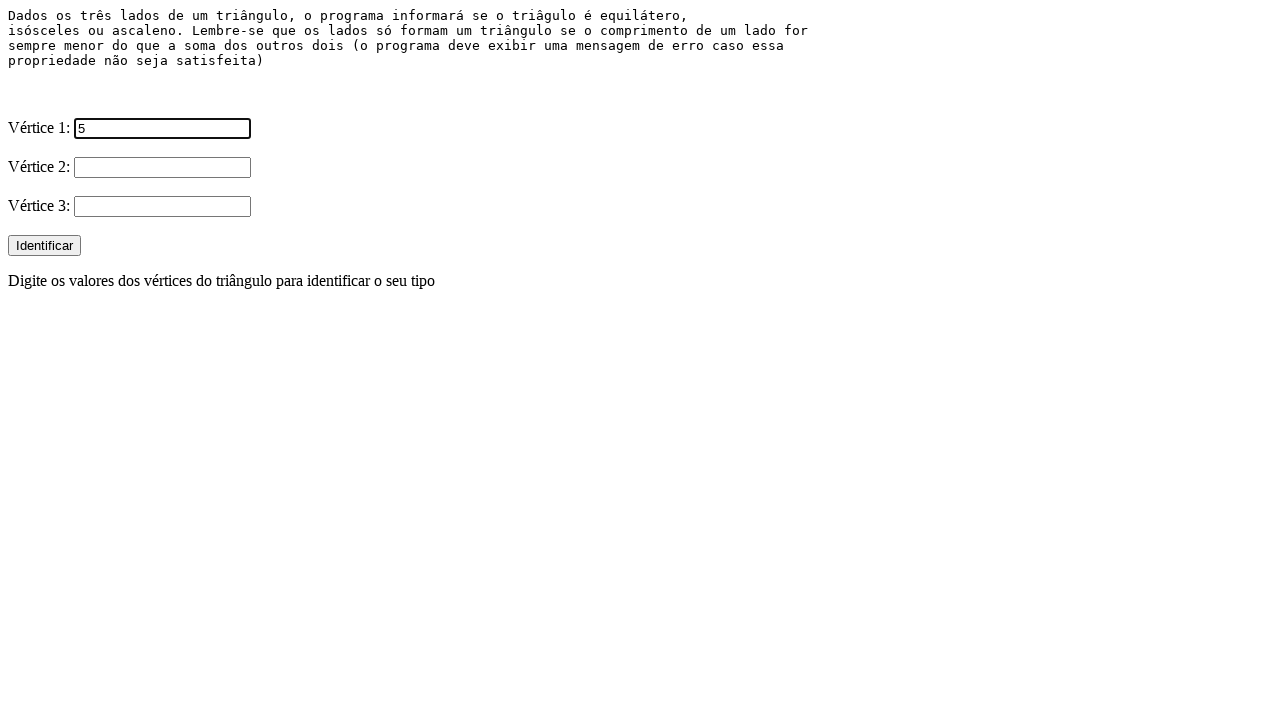

Filled second side (V2) with value 2 on input[name='V2']
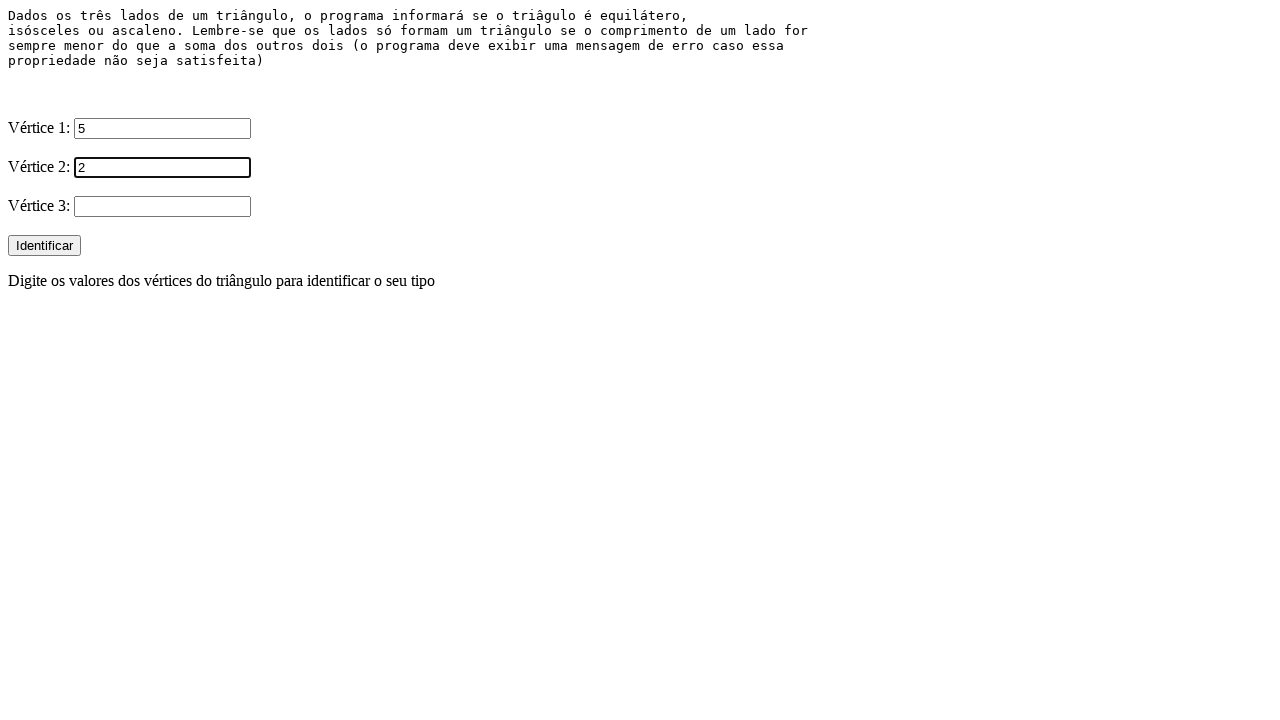

Filled third side (V3) with value 1 to violate triangle inequality theorem on input[name='V3']
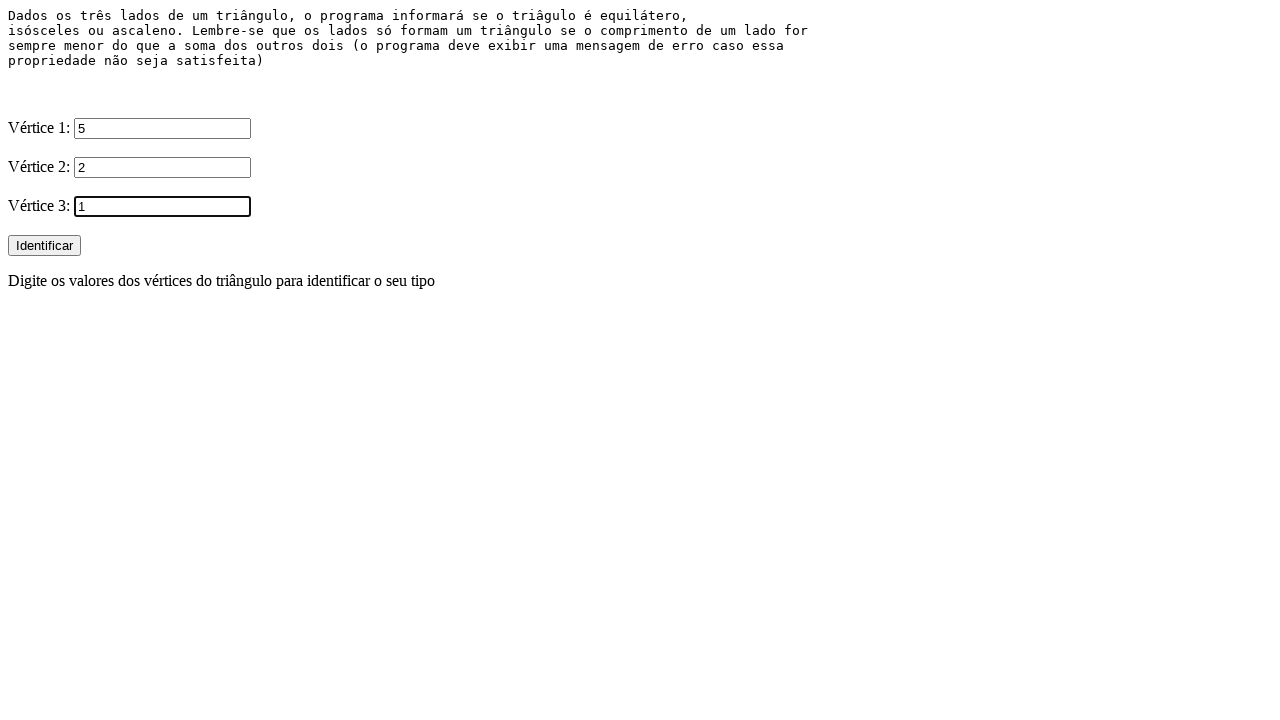

Submitted form by pressing Enter on third side input on input[name='V3']
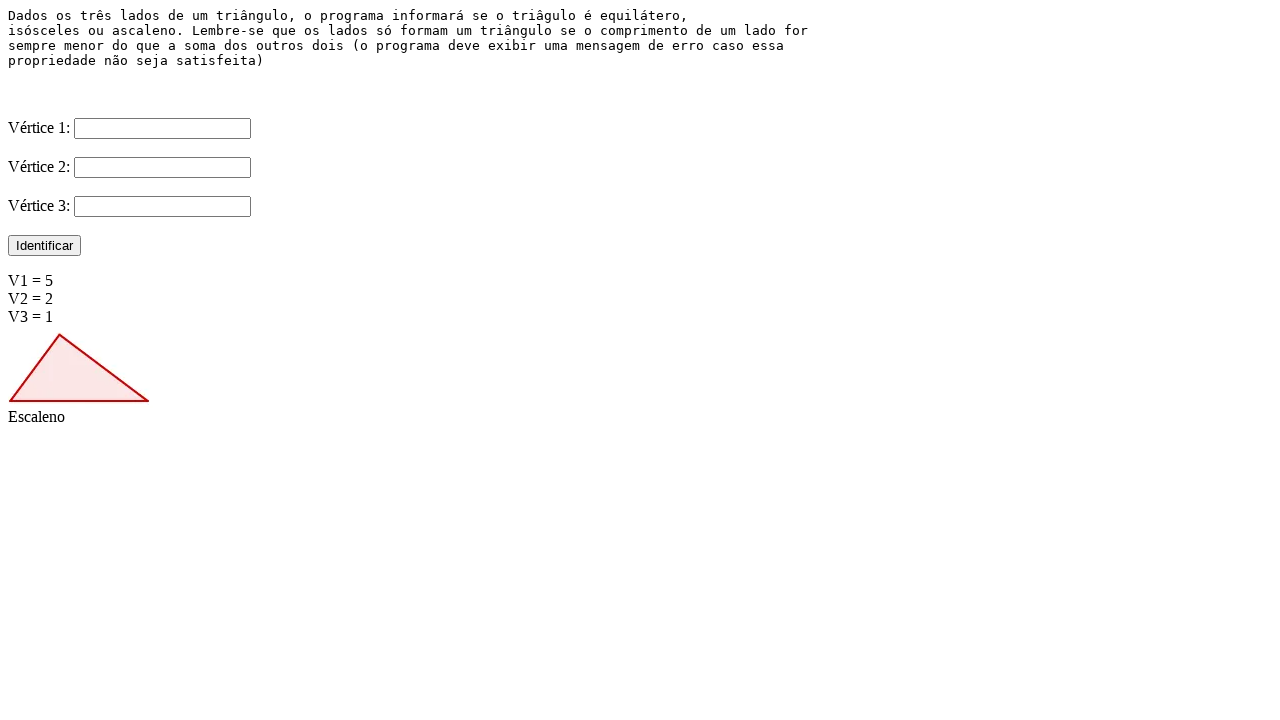

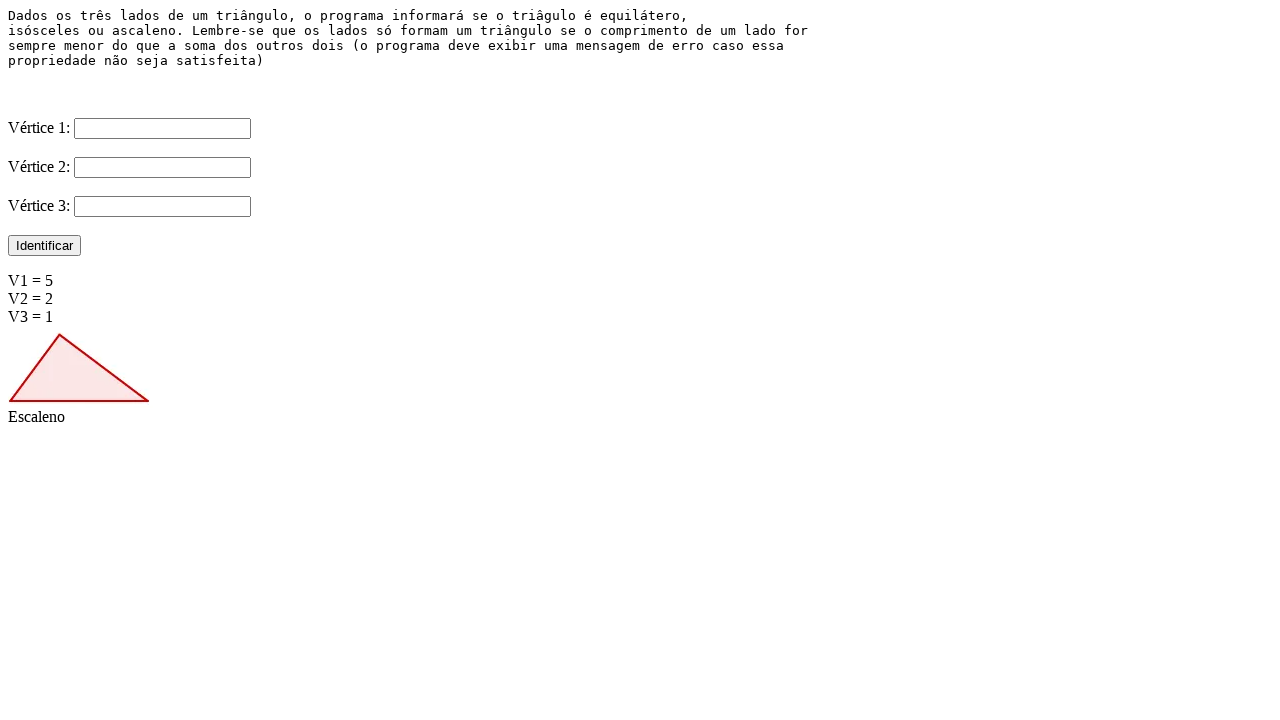